Tests that the Clear completed button displays correct text when items are completed

Starting URL: https://demo.playwright.dev/todomvc

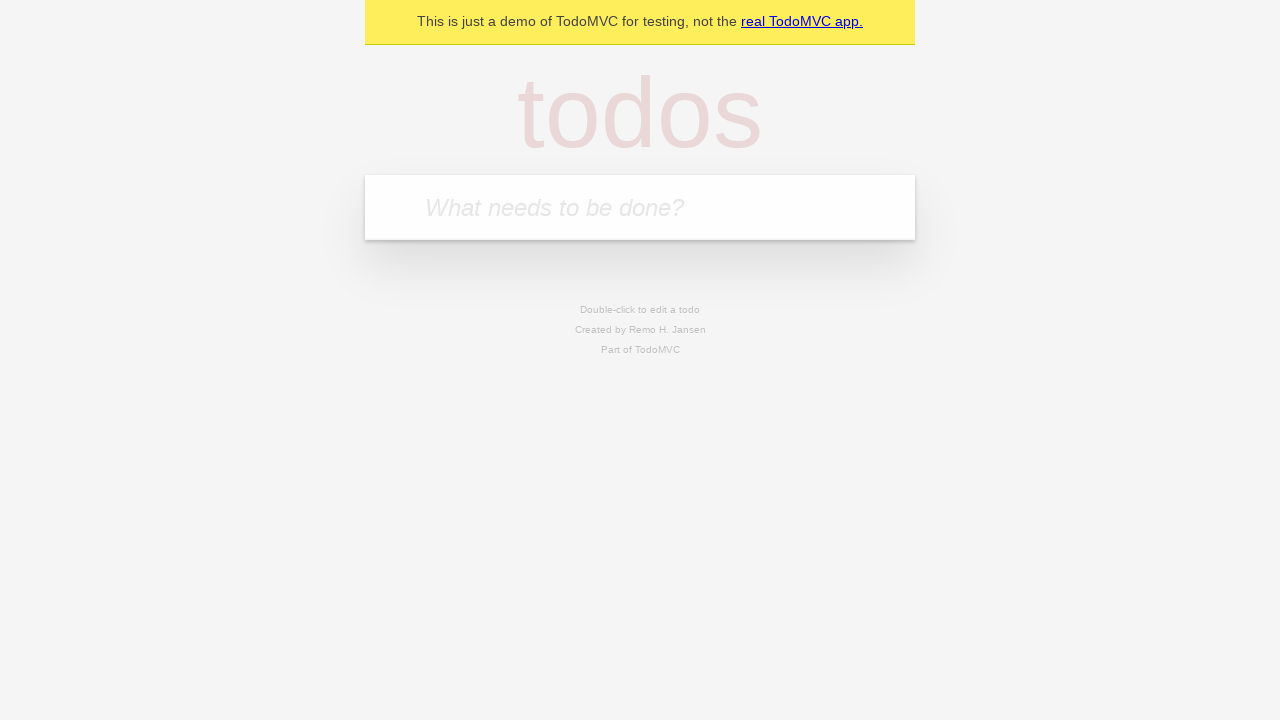

Filled todo input with 'buy some cheese' on internal:attr=[placeholder="What needs to be done?"i]
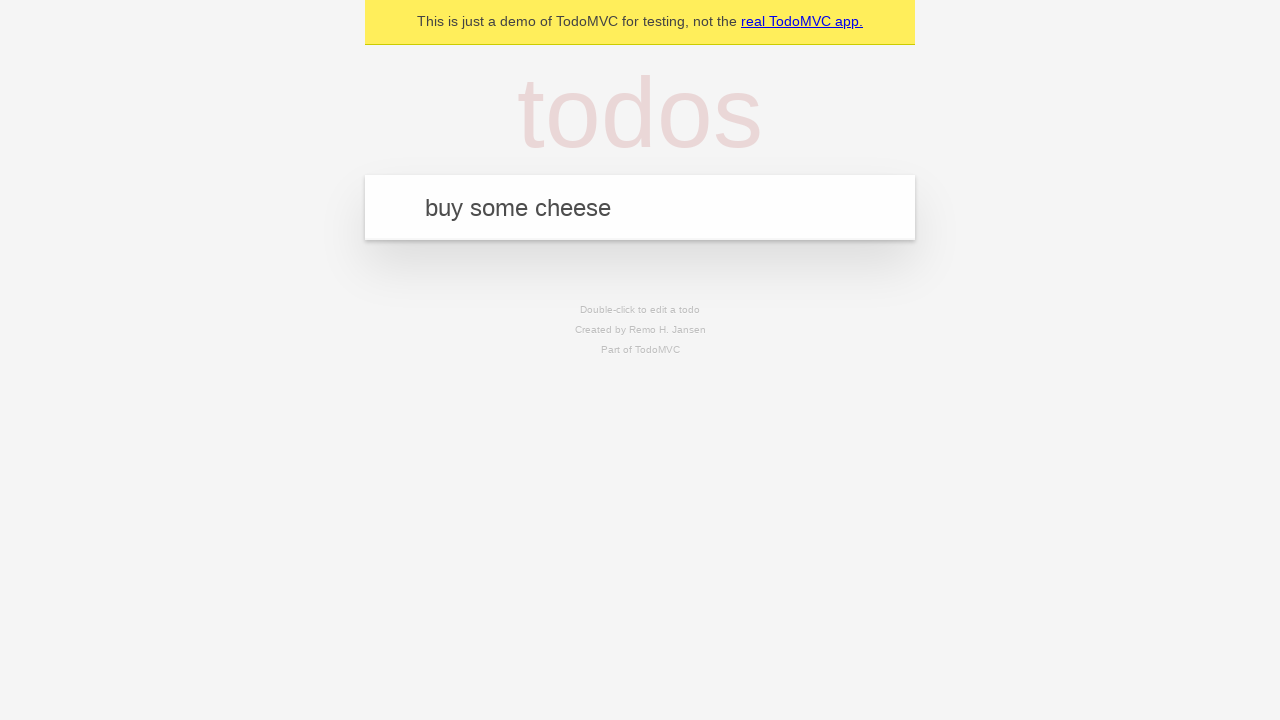

Pressed Enter to add first todo on internal:attr=[placeholder="What needs to be done?"i]
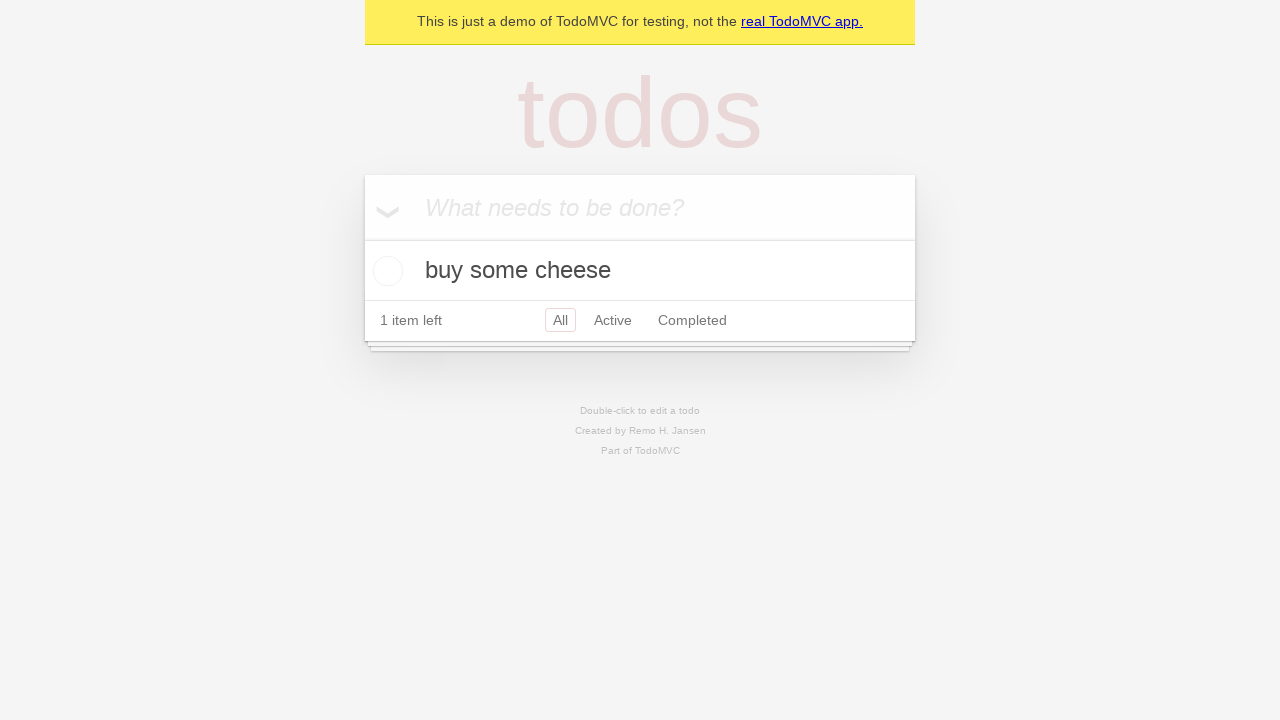

Filled todo input with 'feed the cat' on internal:attr=[placeholder="What needs to be done?"i]
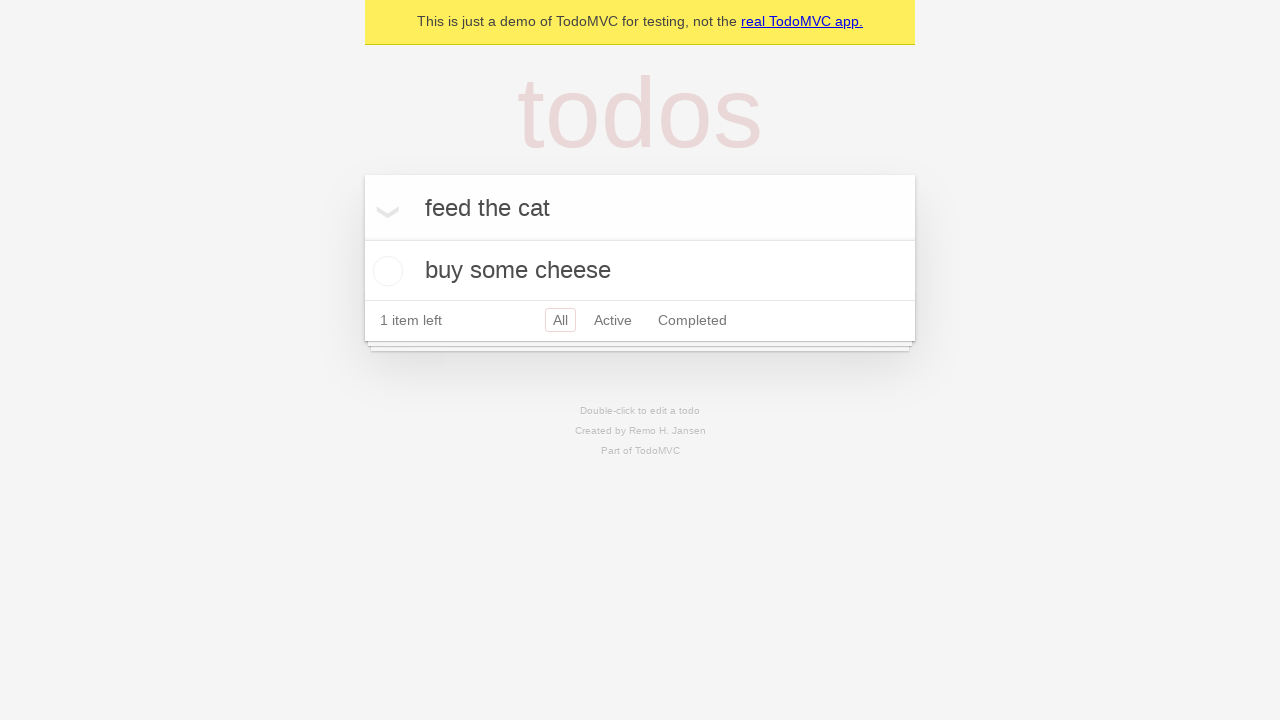

Pressed Enter to add second todo on internal:attr=[placeholder="What needs to be done?"i]
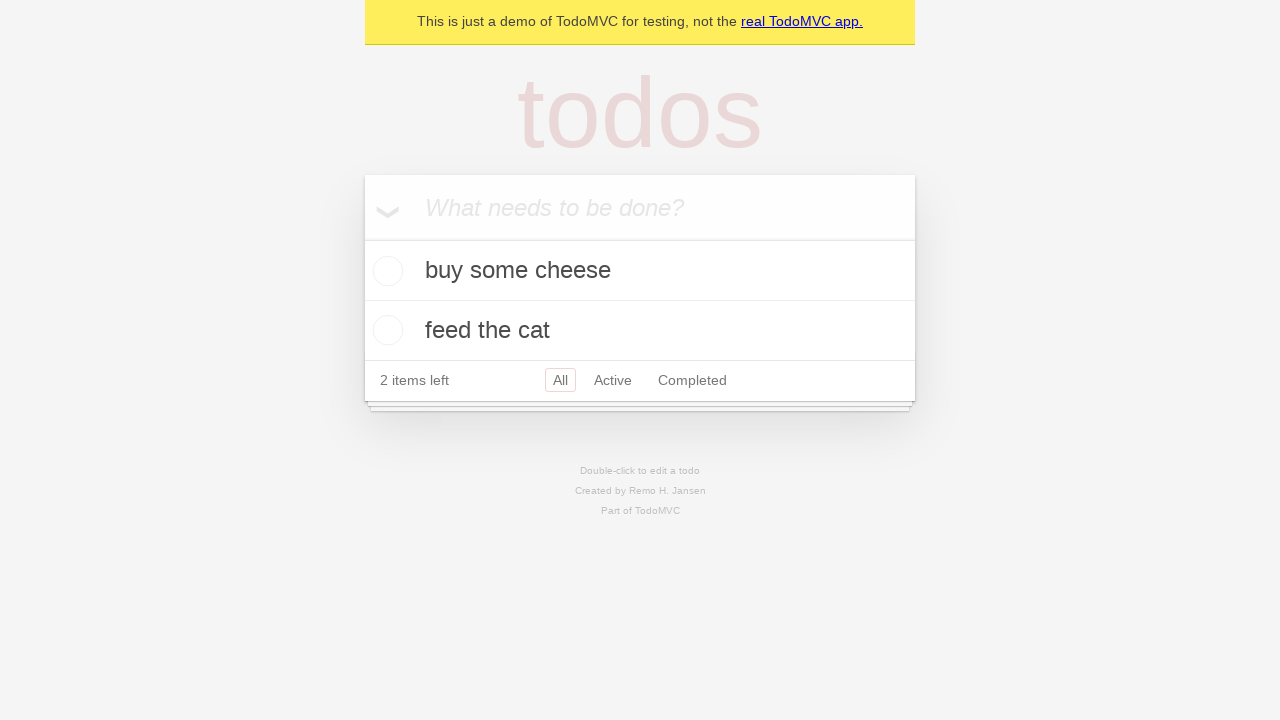

Filled todo input with 'book a doctors appointment' on internal:attr=[placeholder="What needs to be done?"i]
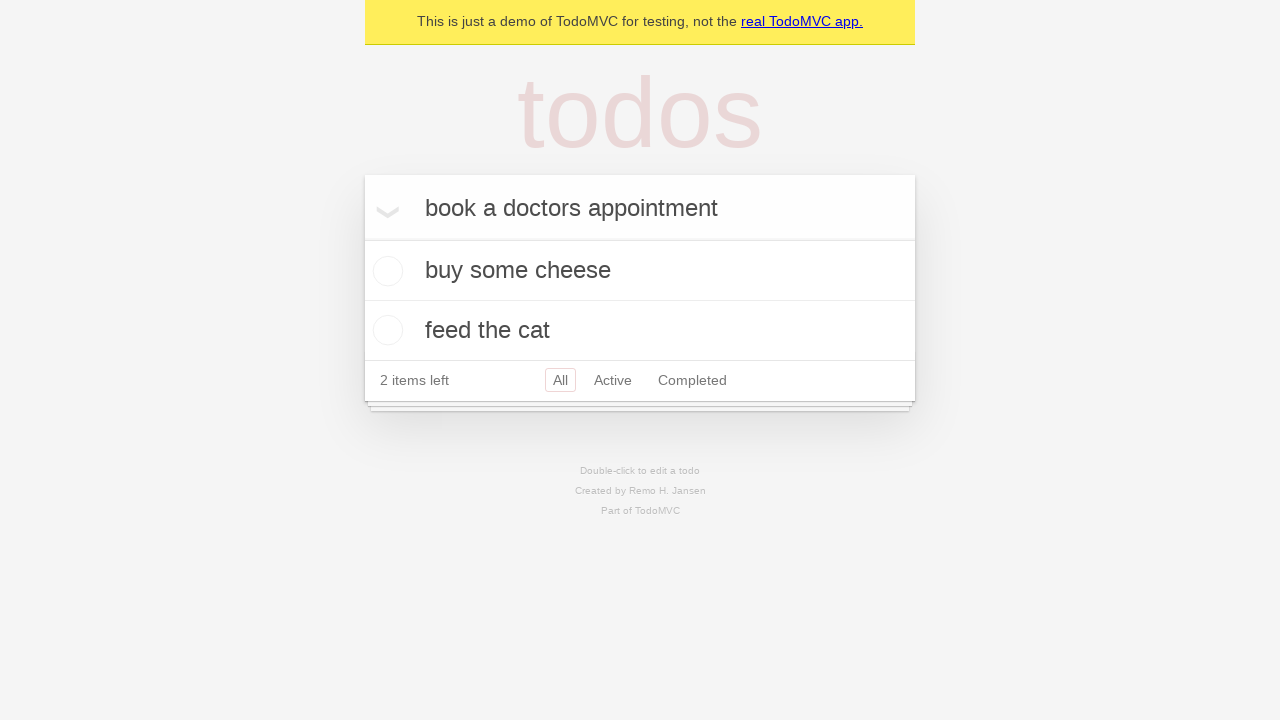

Pressed Enter to add third todo on internal:attr=[placeholder="What needs to be done?"i]
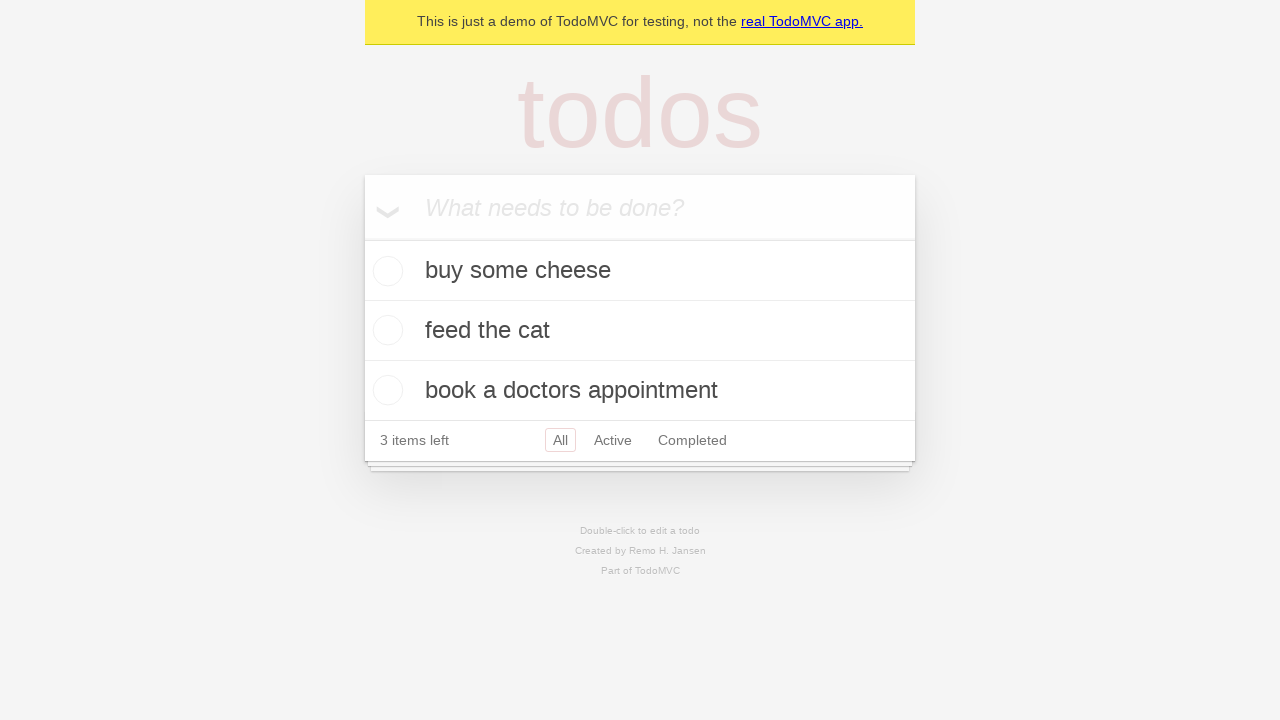

Checked the first todo item to mark it as completed at (385, 271) on .todo-list li .toggle >> nth=0
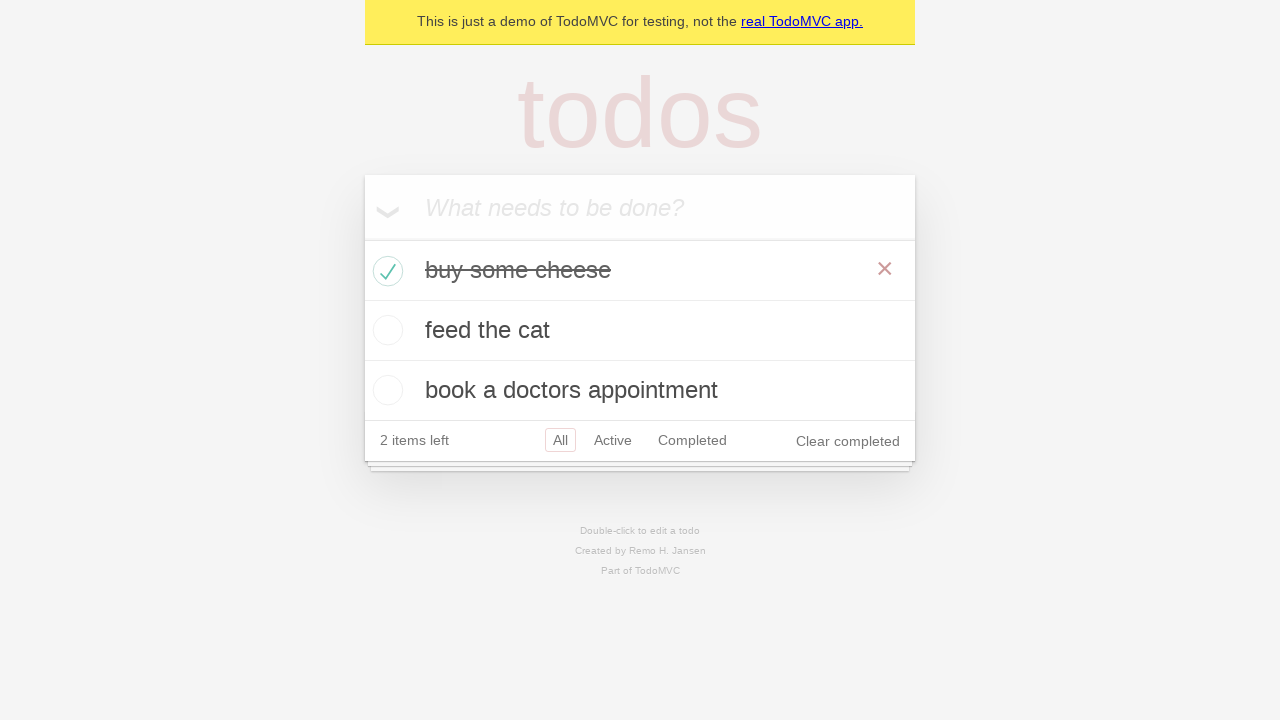

Clear completed button appeared after marking item as done
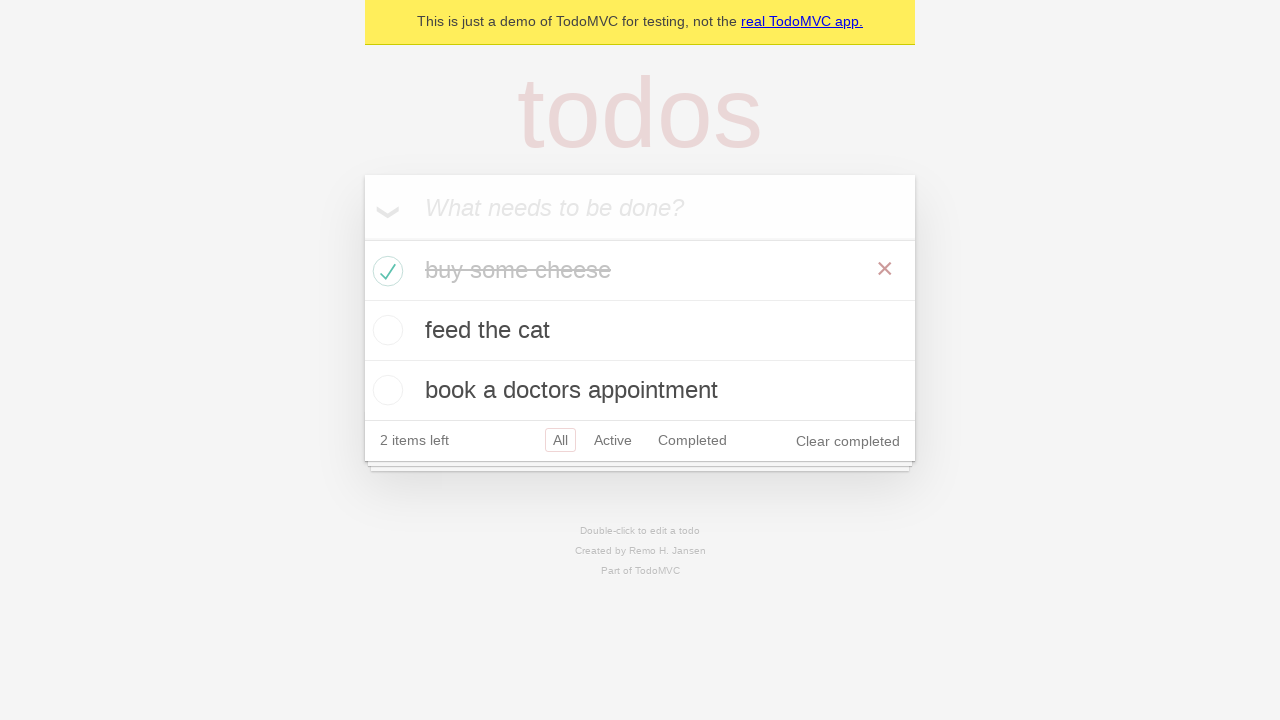

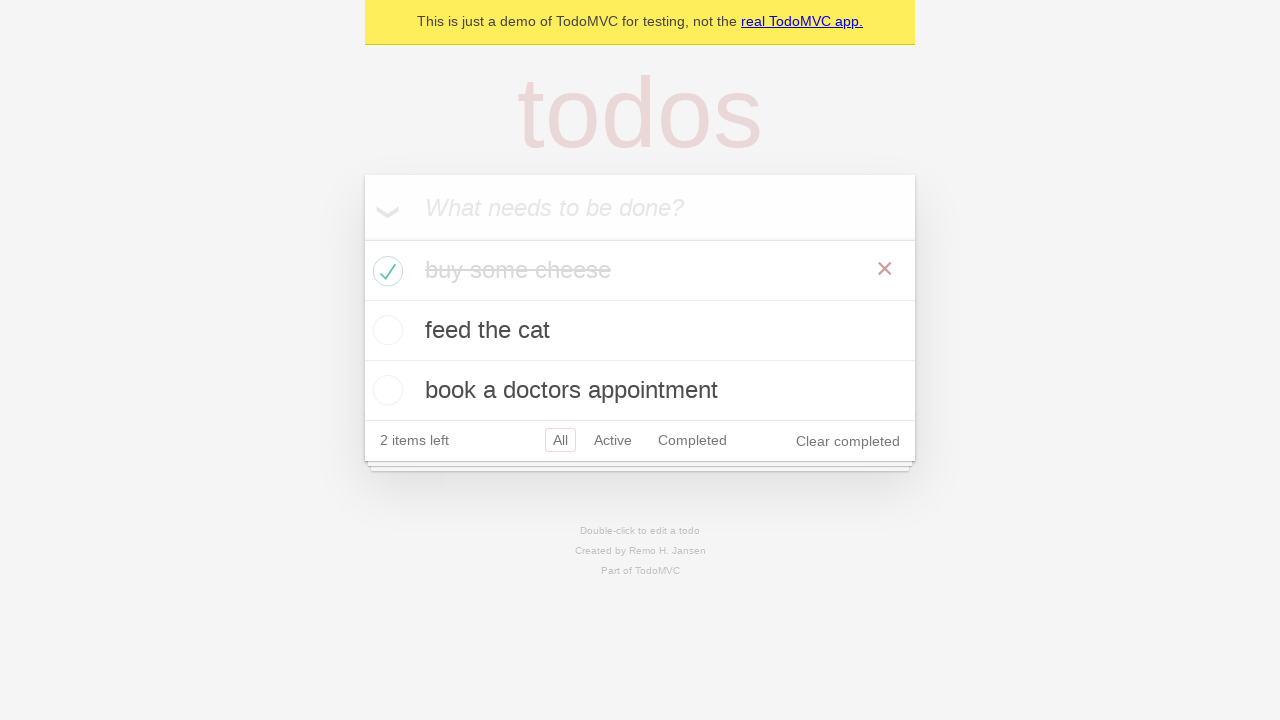